Tests that the Clear completed button displays correct text after marking an item complete

Starting URL: https://demo.playwright.dev/todomvc

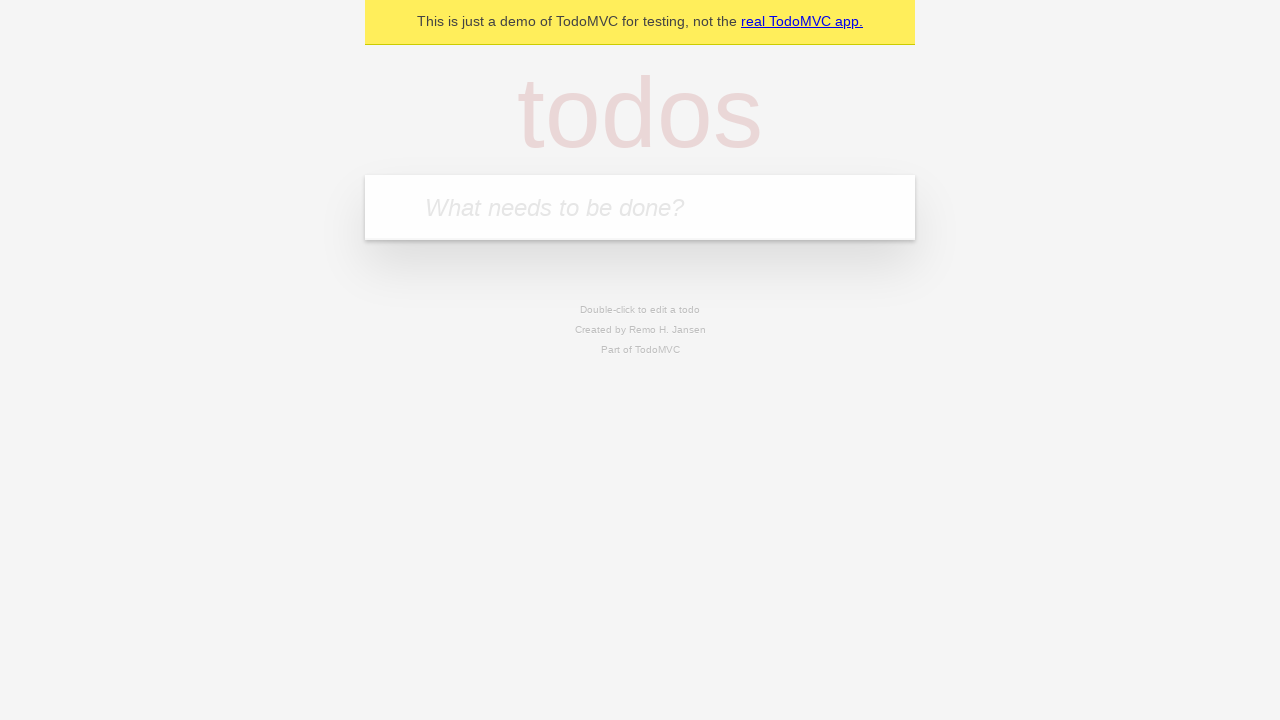

Filled todo input with 'buy some cheese' on internal:attr=[placeholder="What needs to be done?"i]
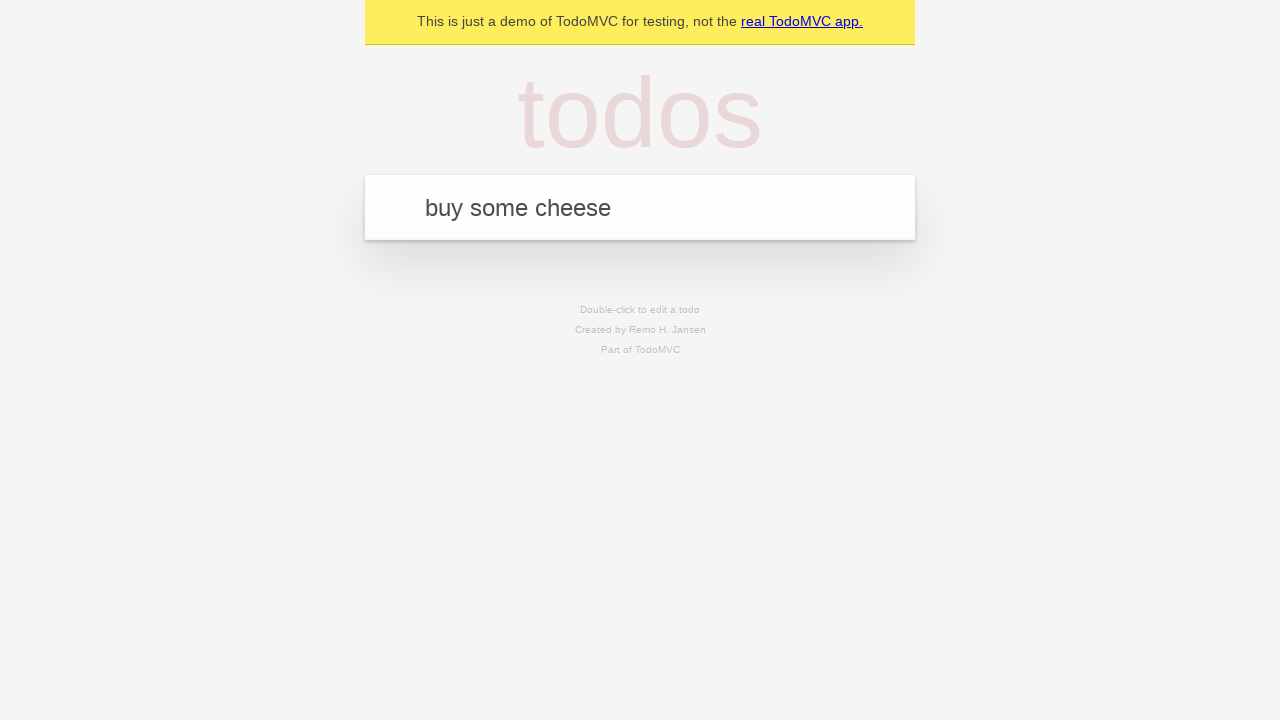

Pressed Enter to create todo 'buy some cheese' on internal:attr=[placeholder="What needs to be done?"i]
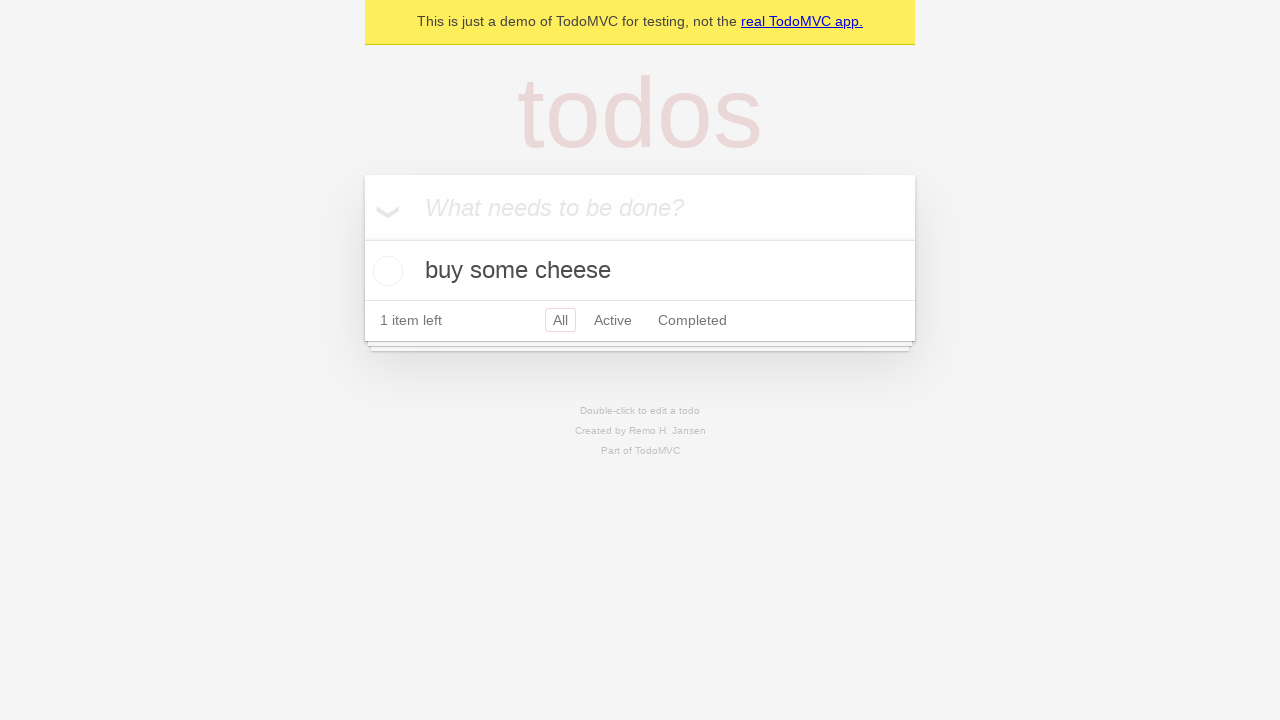

Filled todo input with 'feed the cat' on internal:attr=[placeholder="What needs to be done?"i]
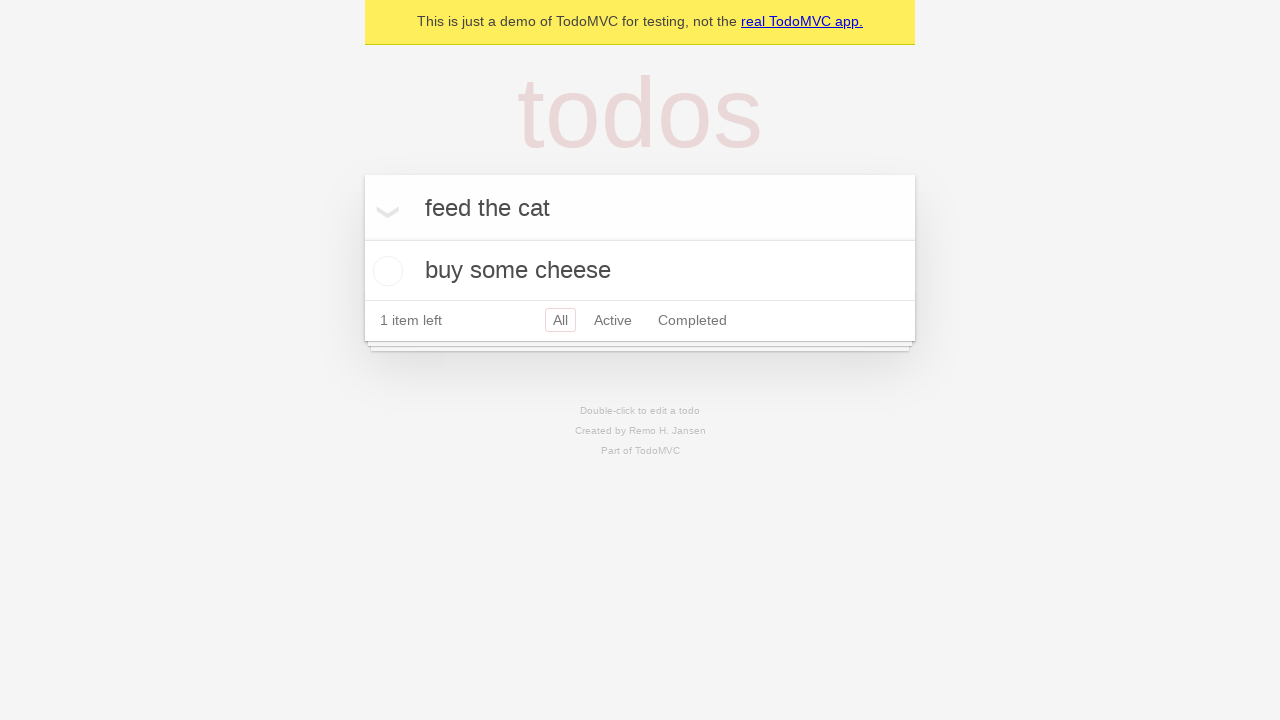

Pressed Enter to create todo 'feed the cat' on internal:attr=[placeholder="What needs to be done?"i]
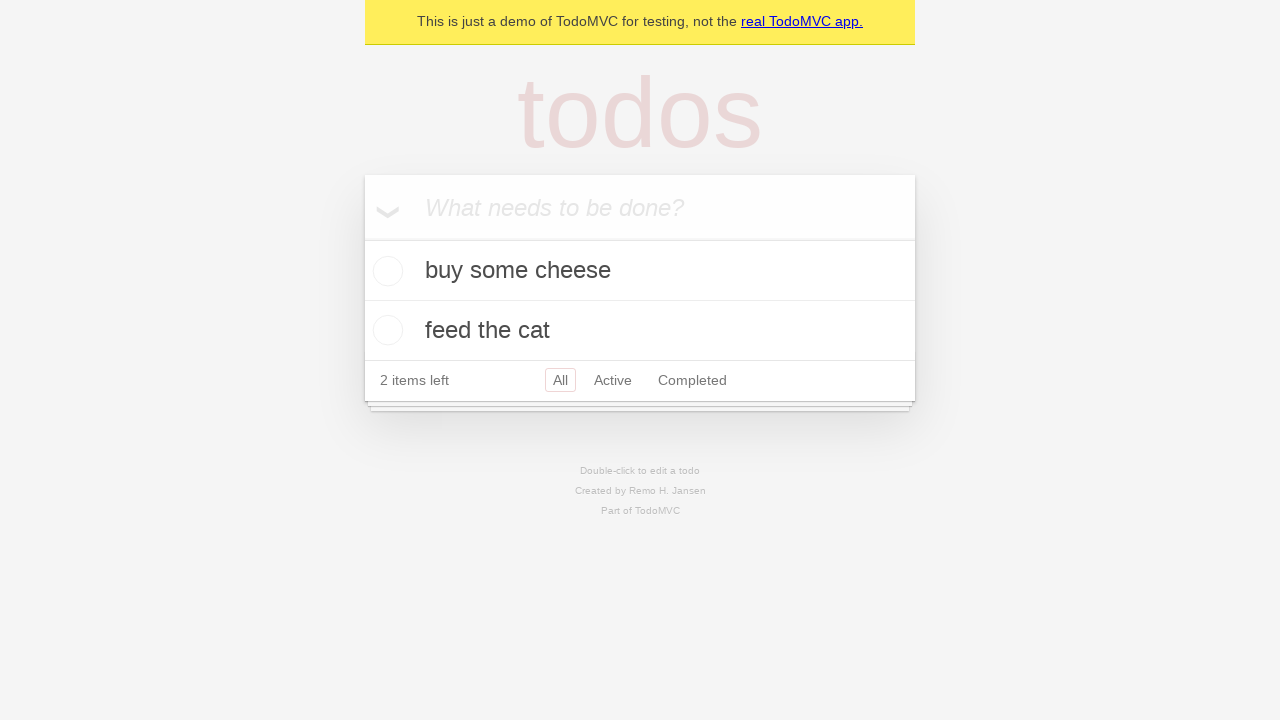

Filled todo input with 'book a doctors appointment' on internal:attr=[placeholder="What needs to be done?"i]
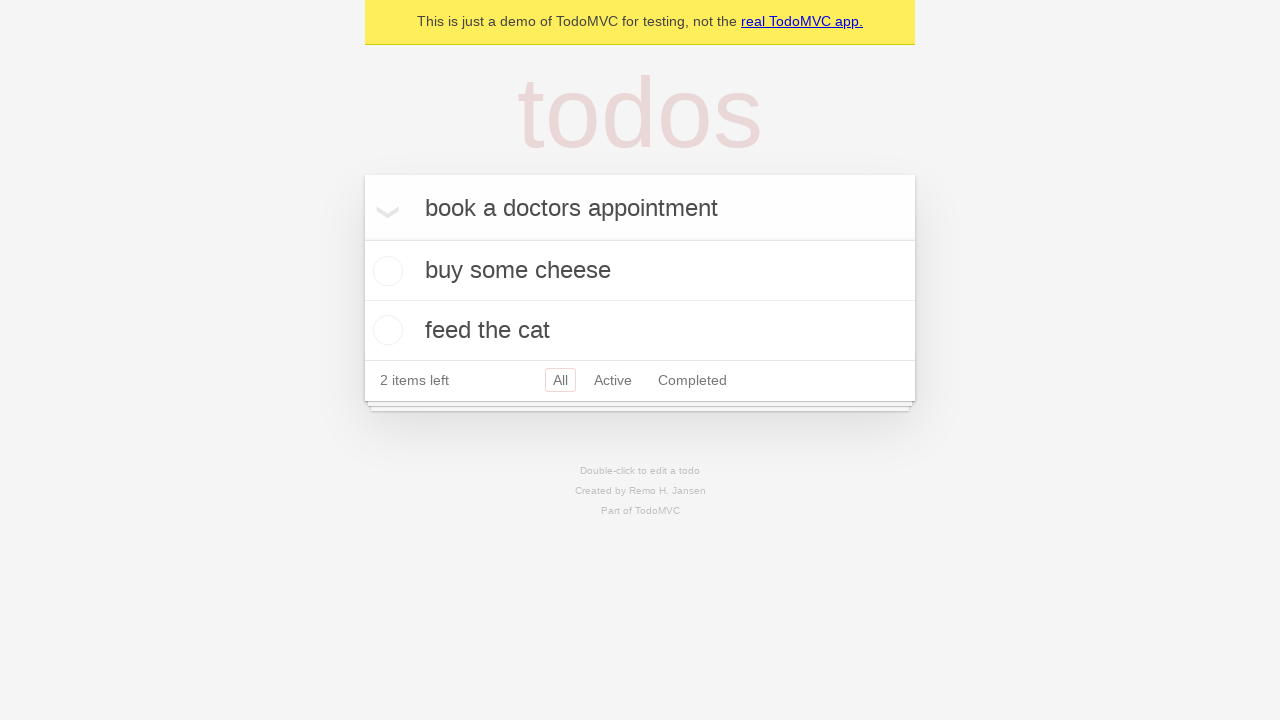

Pressed Enter to create todo 'book a doctors appointment' on internal:attr=[placeholder="What needs to be done?"i]
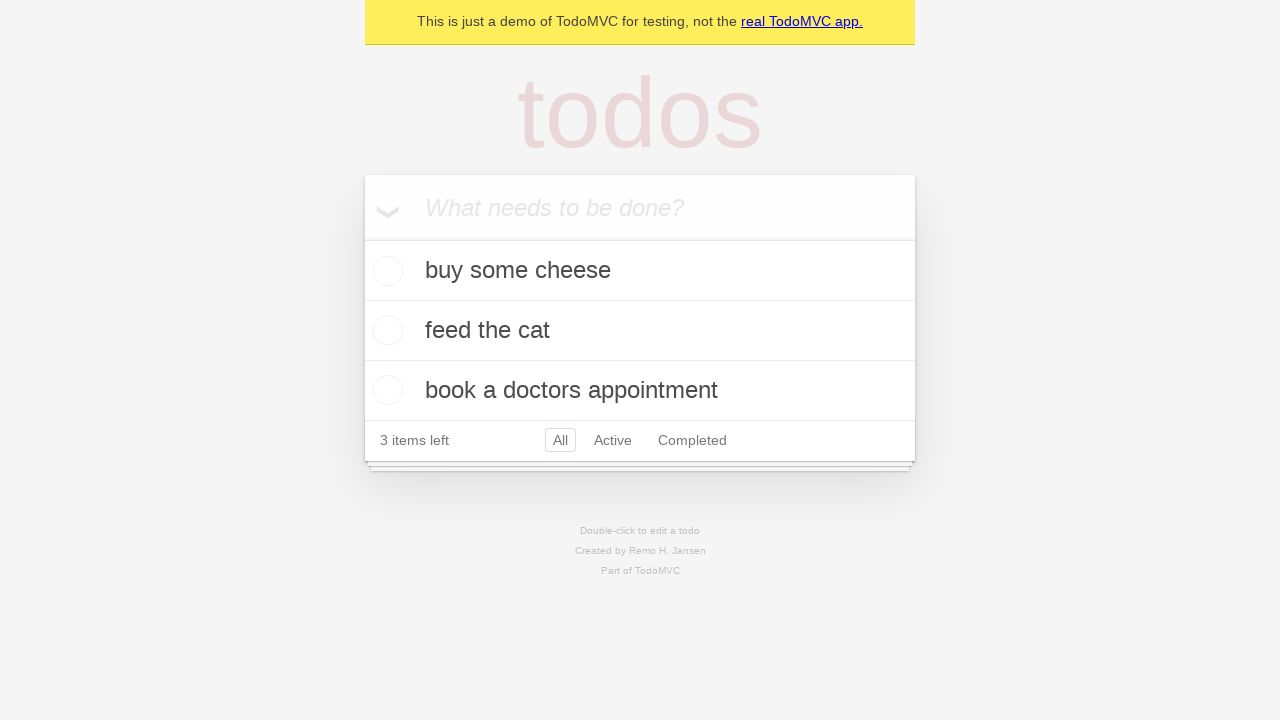

Marked first todo item as complete by clicking toggle checkbox at (385, 271) on .todo-list li .toggle >> nth=0
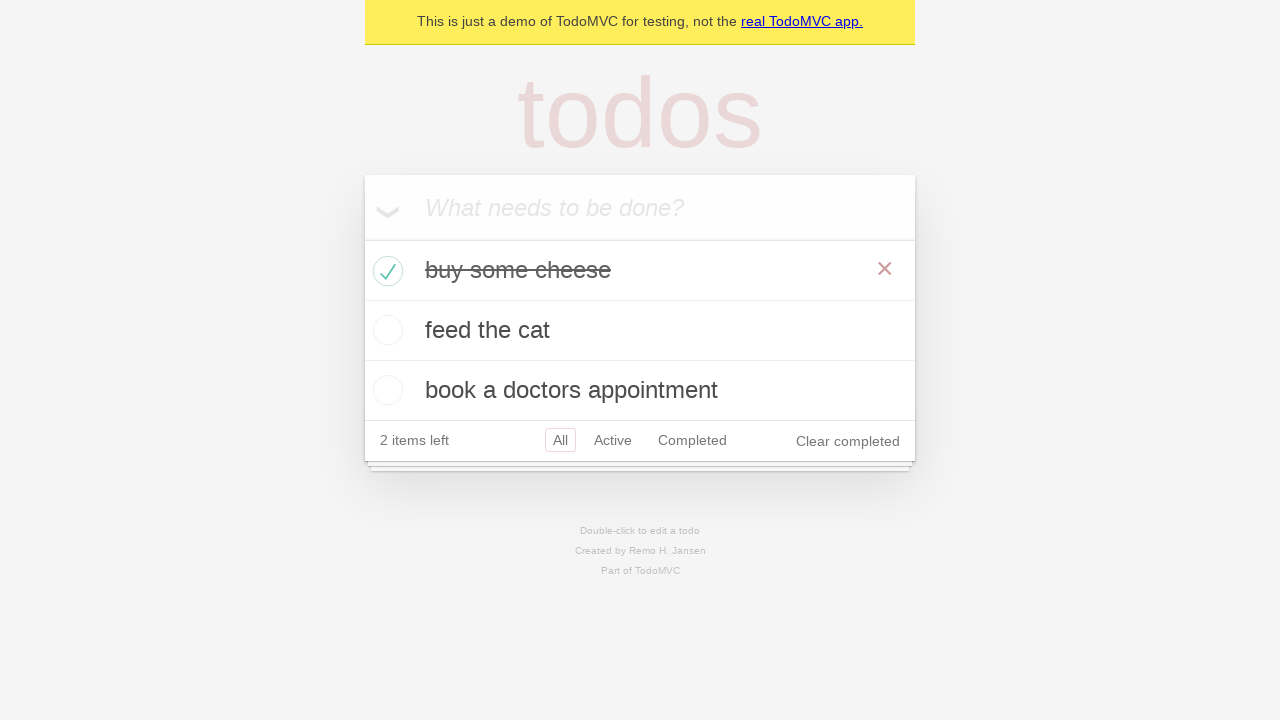

Verified 'Clear completed' button is visible after marking item complete
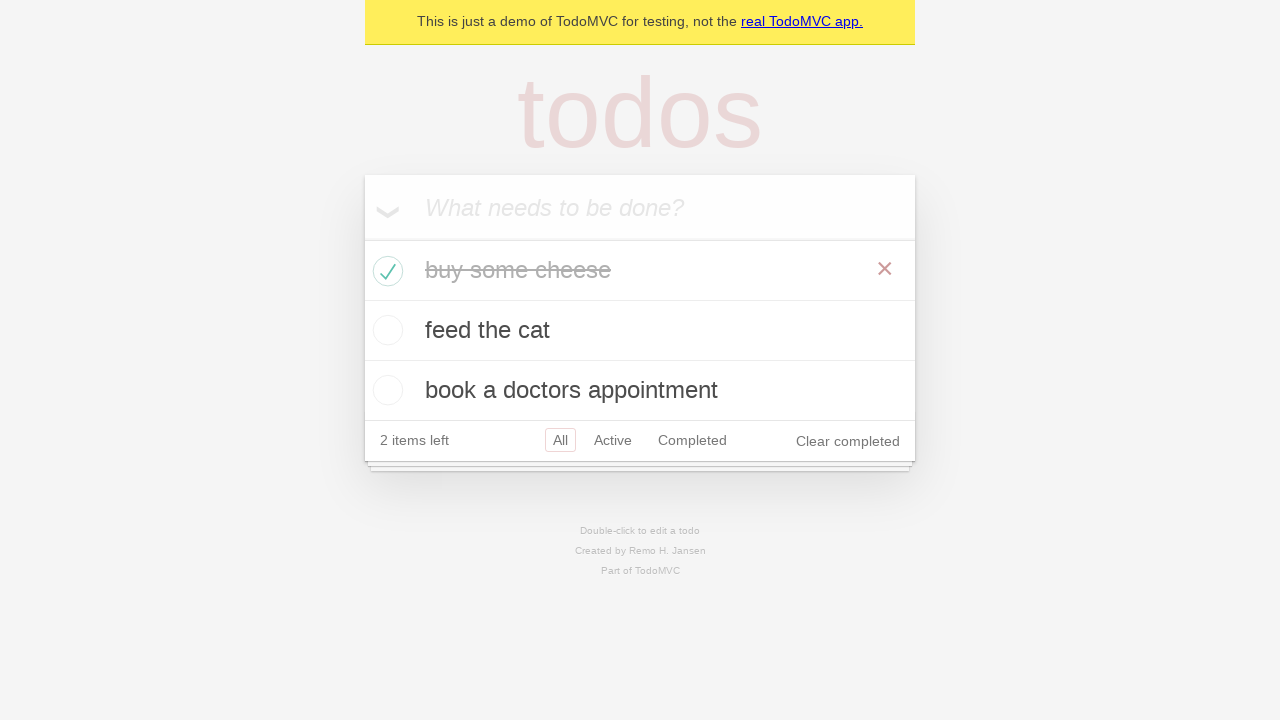

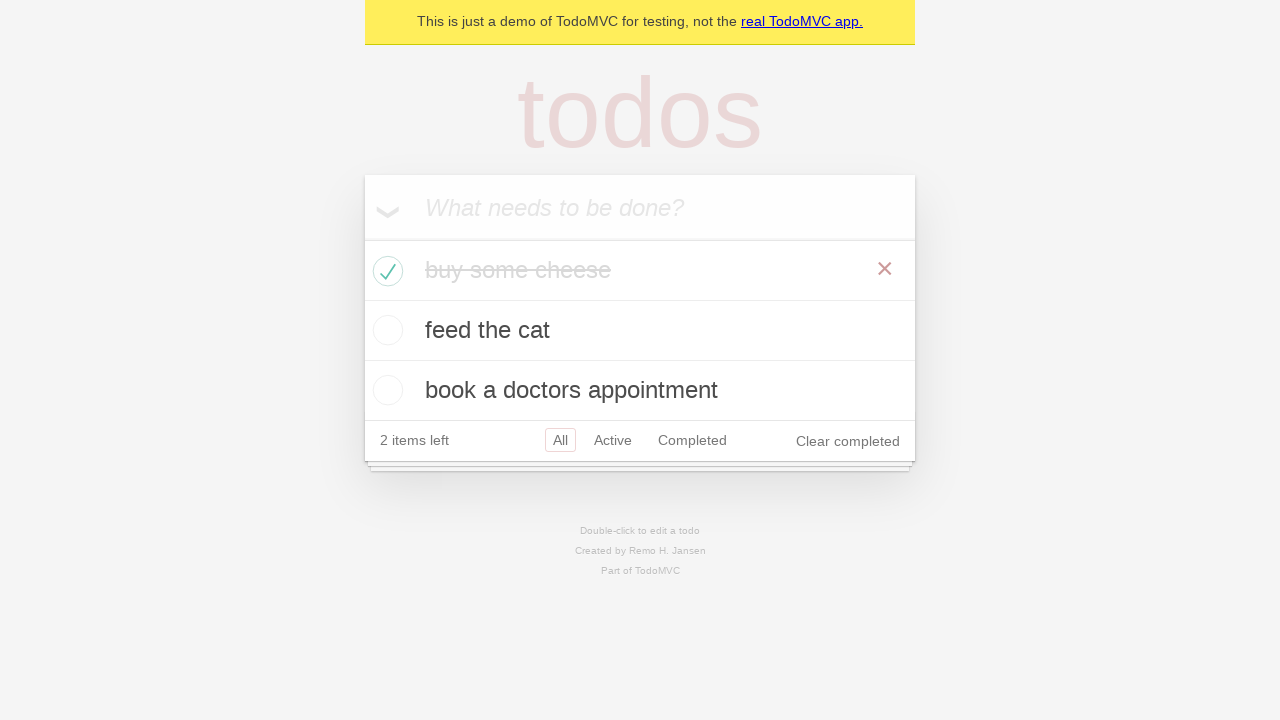